Tests that an error message appears when attempting to login with an incorrect password

Starting URL: https://www.saucedemo.com/

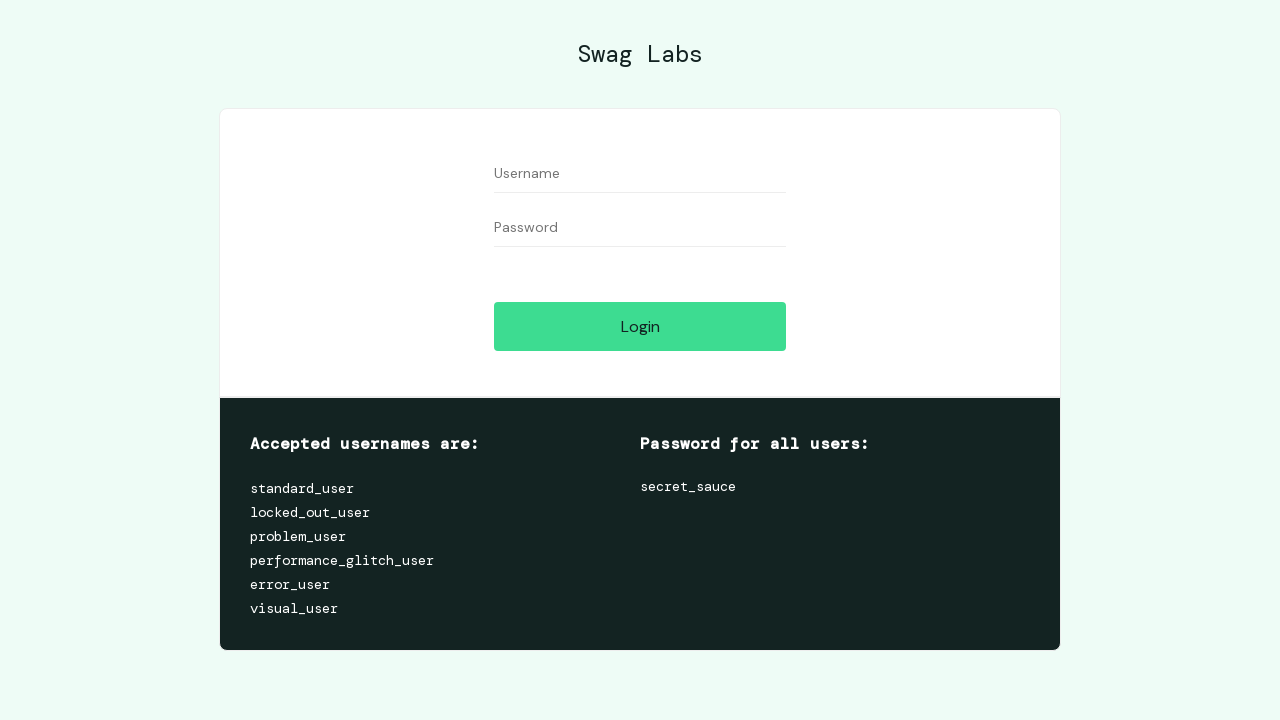

Filled username field with 'standard_user' on #user-name
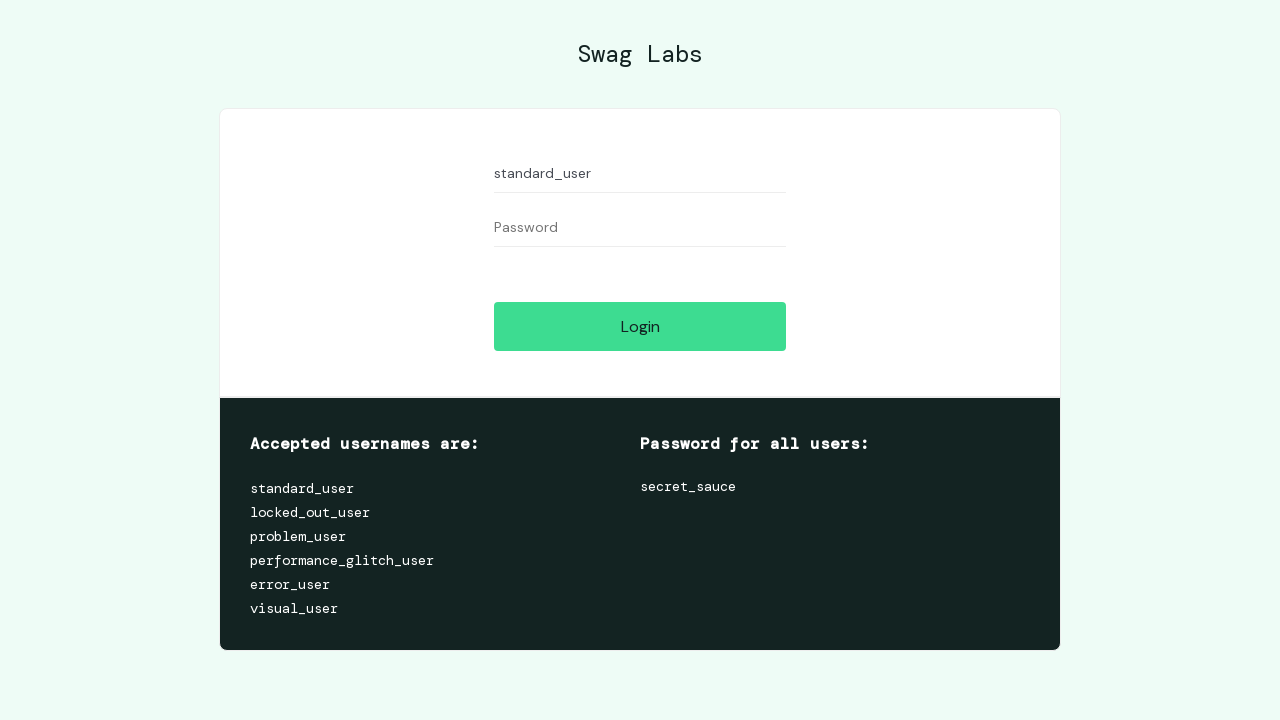

Filled password field with incorrect password 'pass' on #password
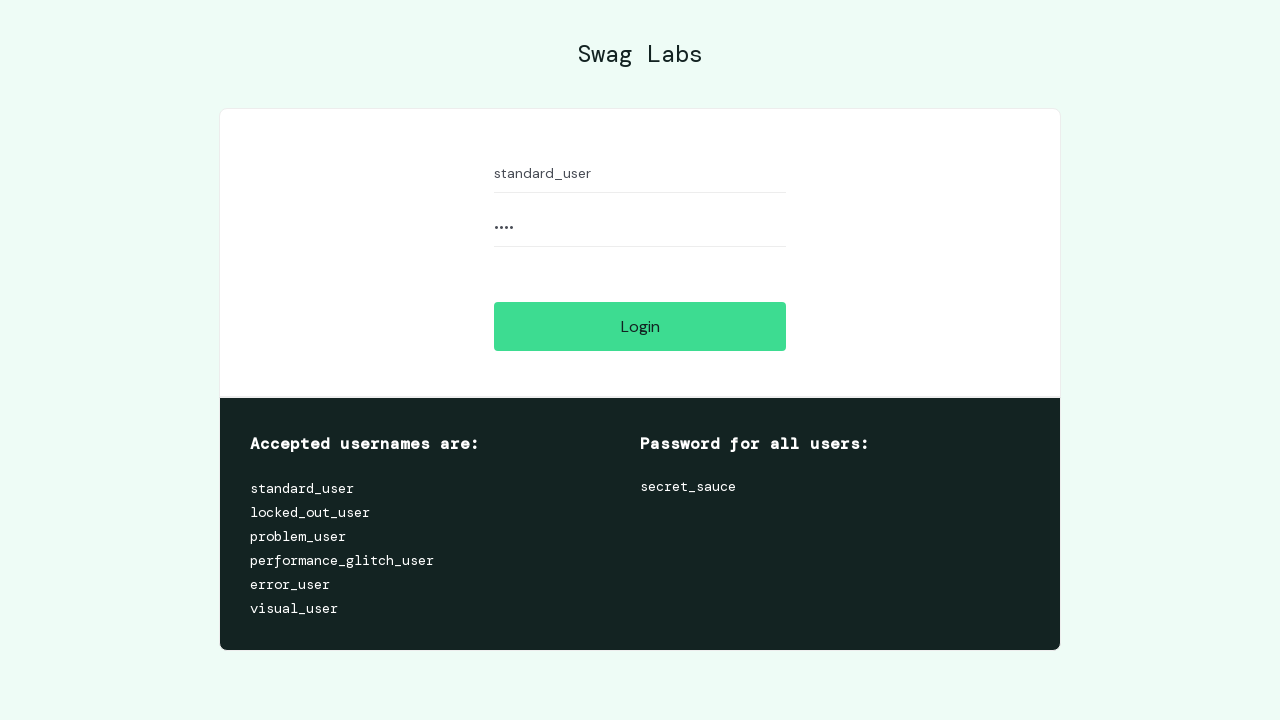

Clicked login button at (640, 326) on #login-button
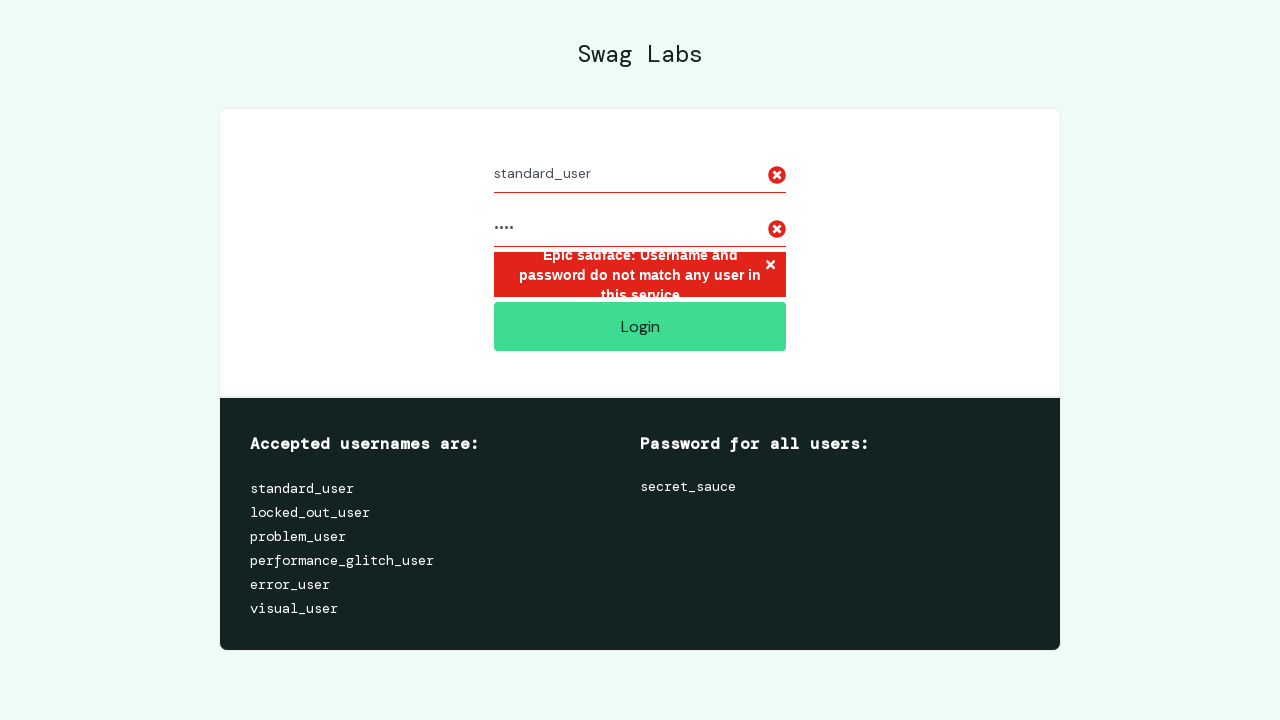

Error message container appeared
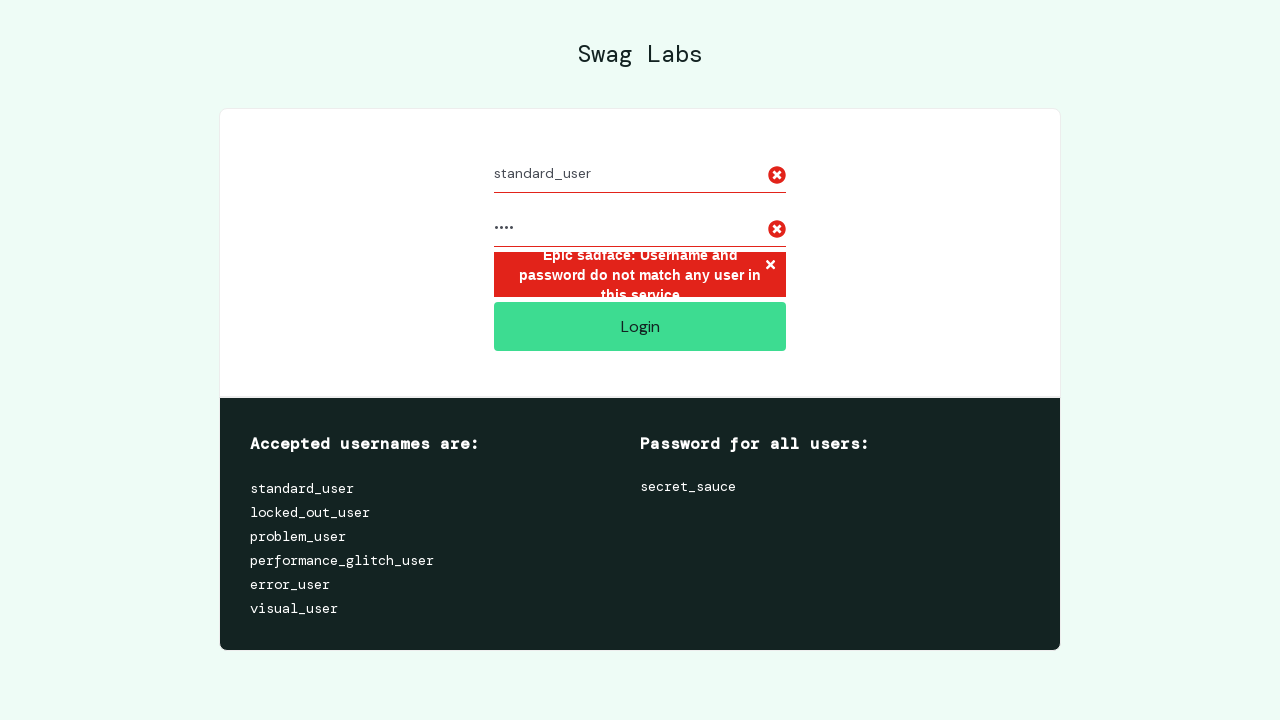

Retrieved error message text
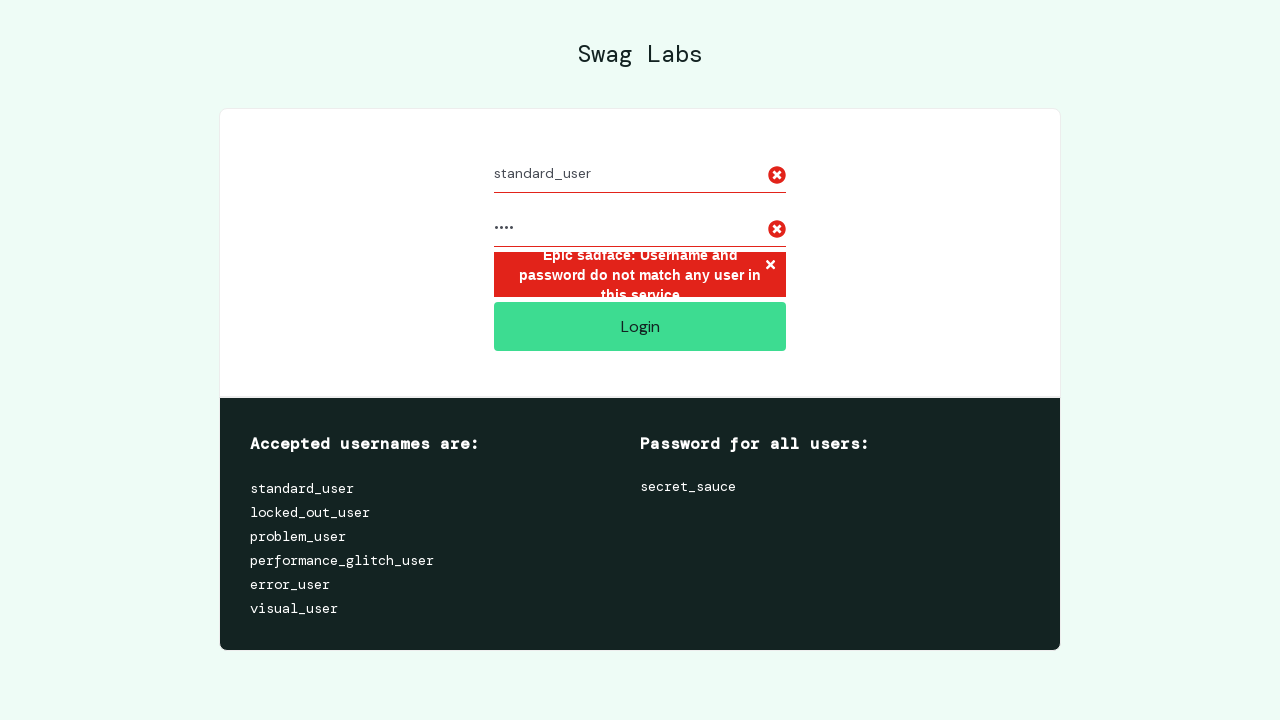

Verified correct error message is displayed for incorrect password
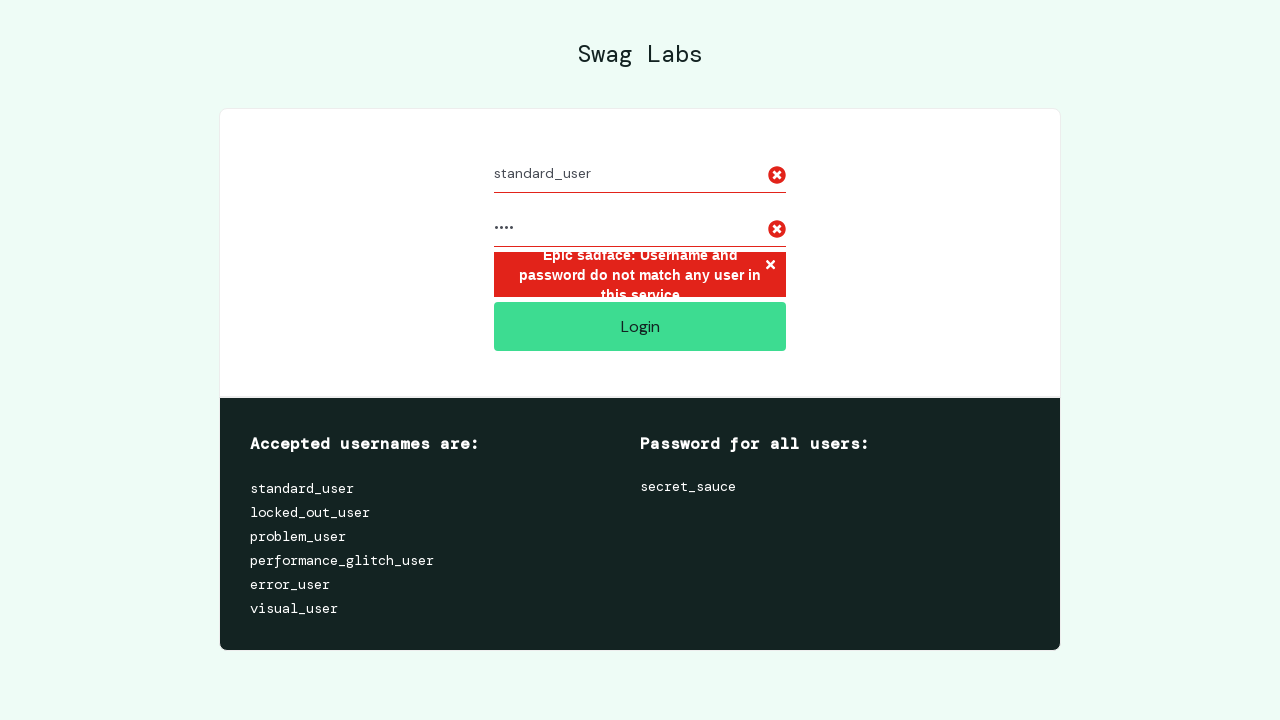

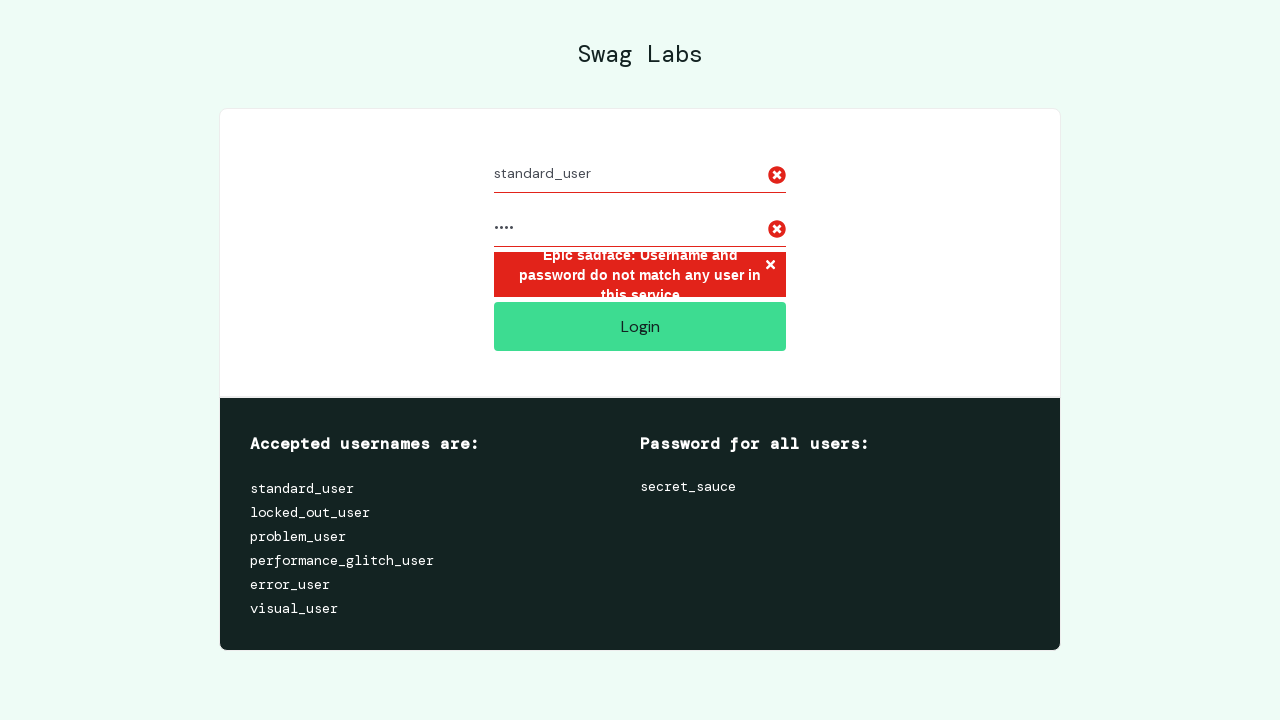